Navigates to Swarthmore College course catalog and clicks on the first department to view available courses.

Starting URL: https://catalog.swarthmore.edu/content.php?catoid=7&navoid=194

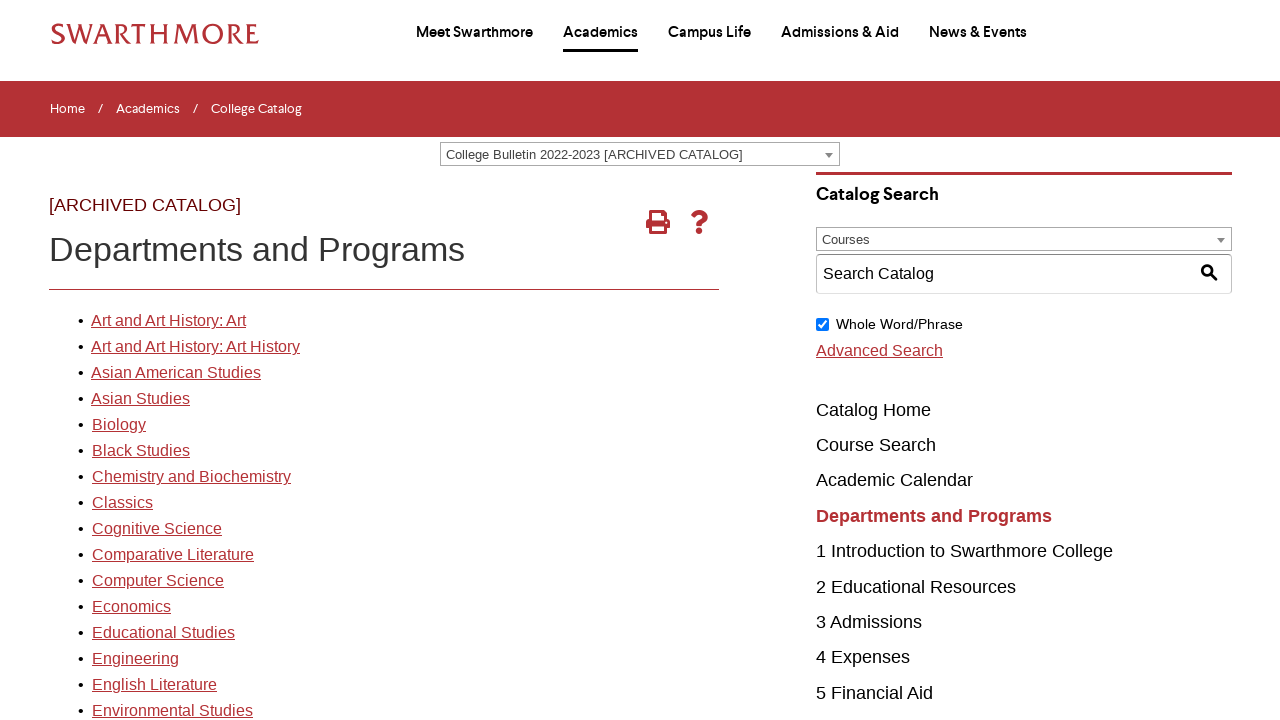

Navigated to Swarthmore College course catalog
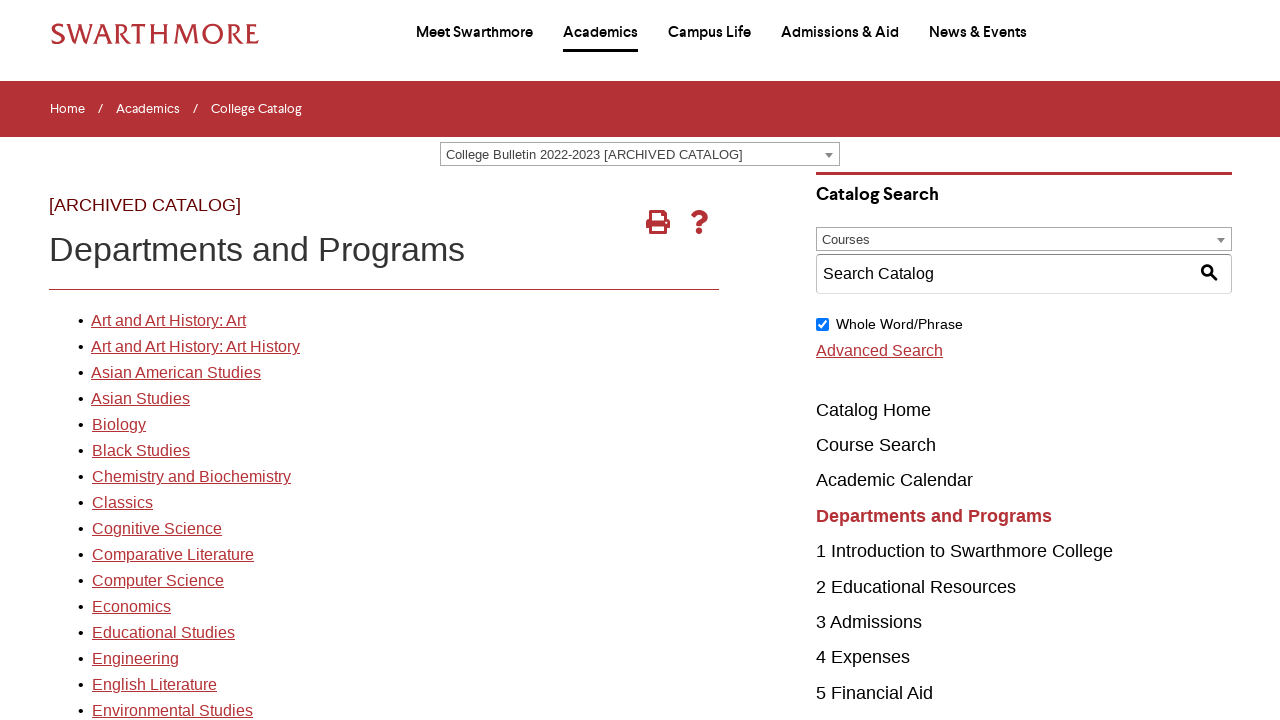

Clicked on the first department link at (168, 321) on xpath=//*[@id="gateway-page"]/body/table/tbody/tr[3]/td[1]/table/tbody/tr[2]/td[
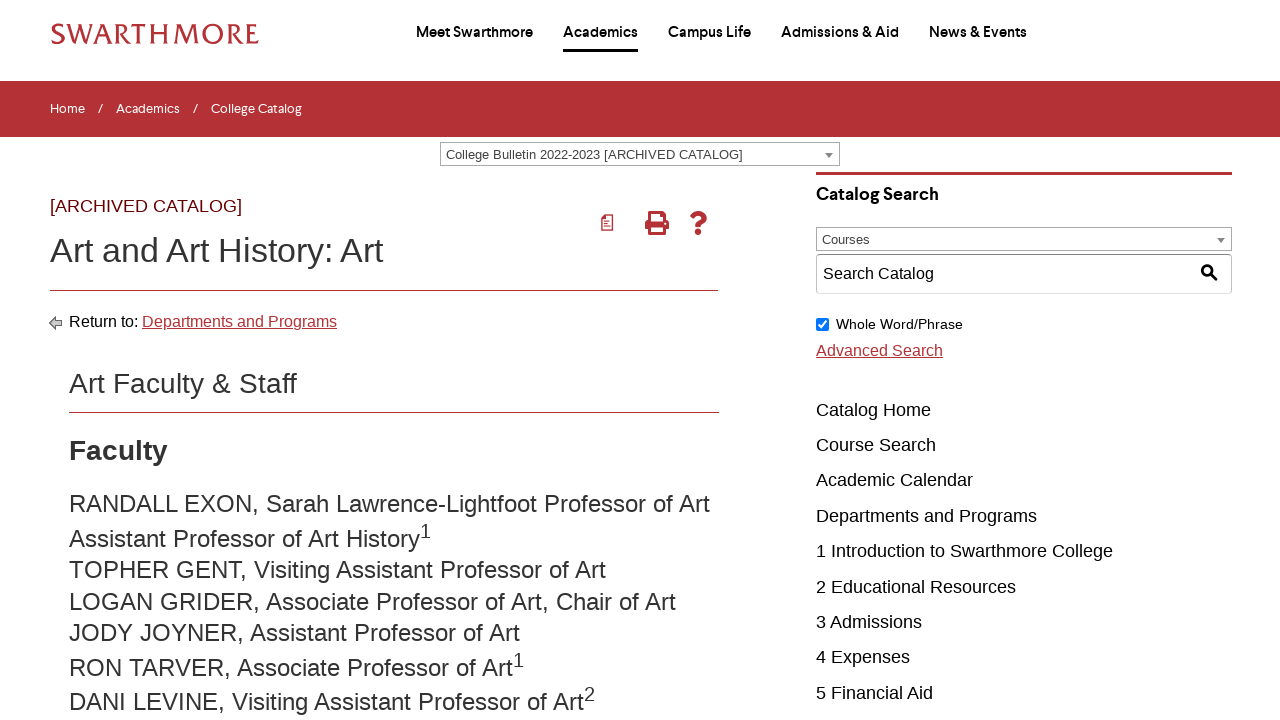

Course listings loaded successfully
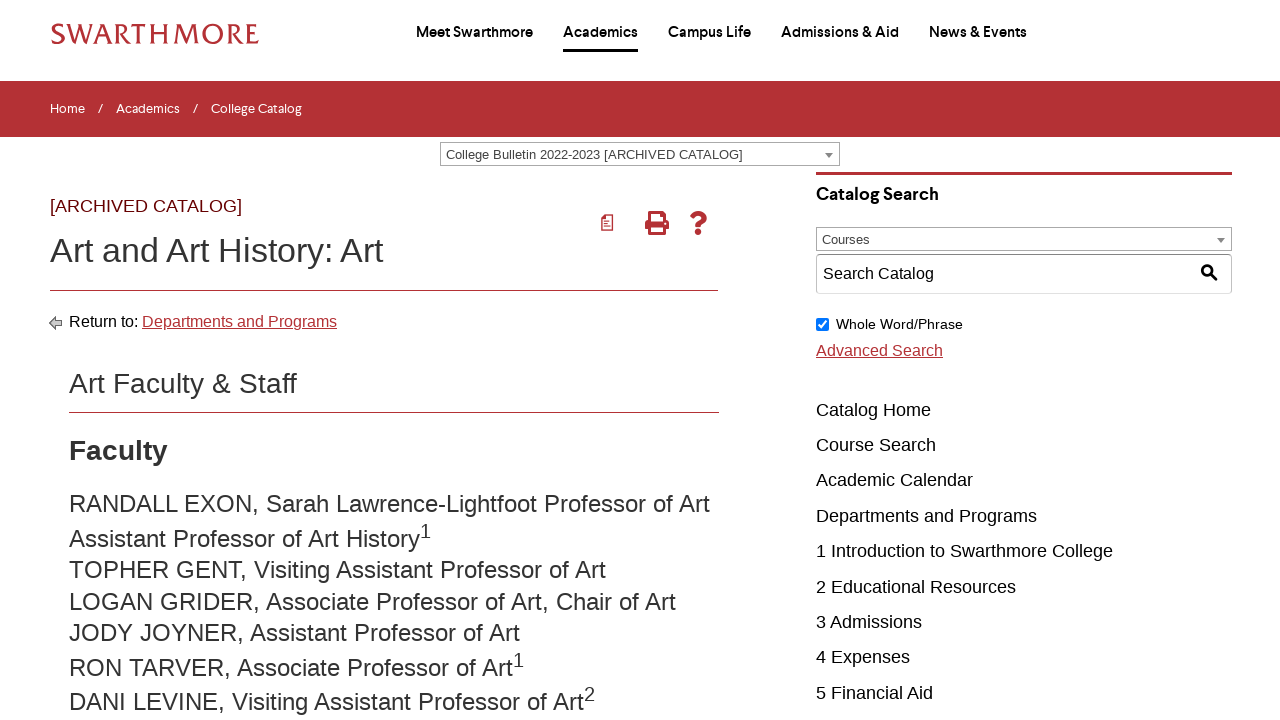

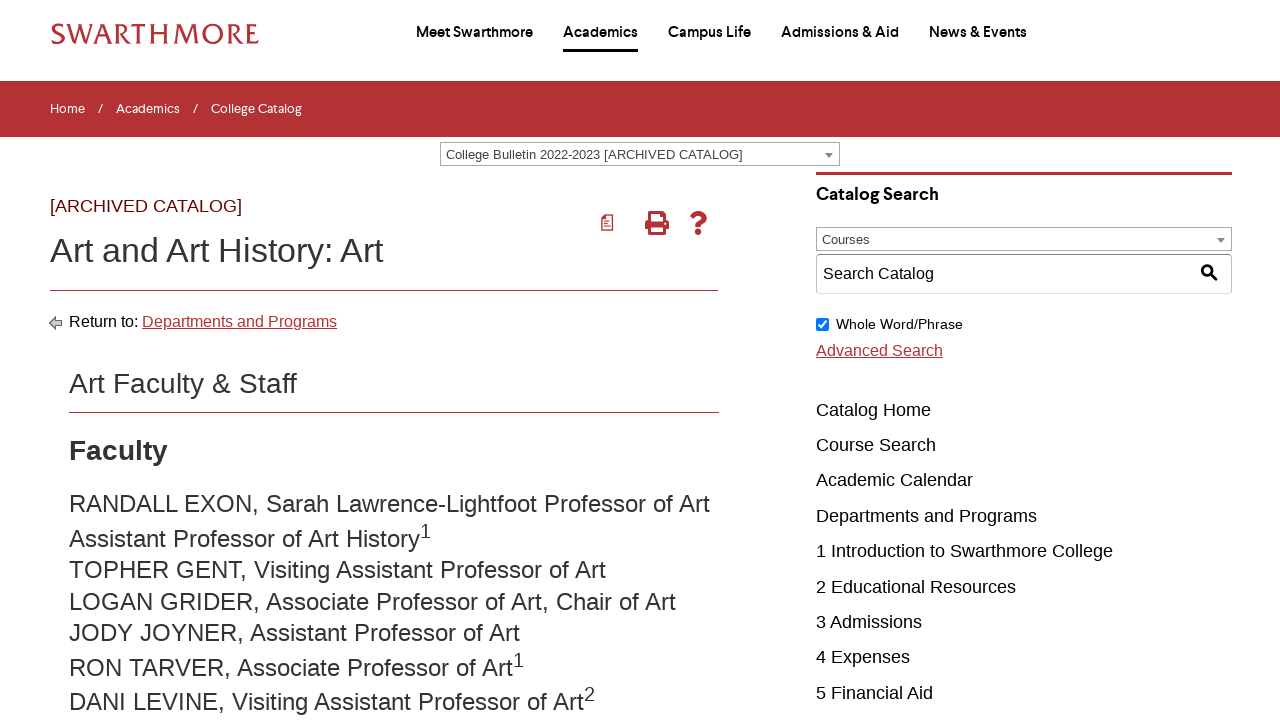